Opens Rahul Academy website to verify page loads

Starting URL: https://rahulshettyacademy.com/seleniumPractise/#/

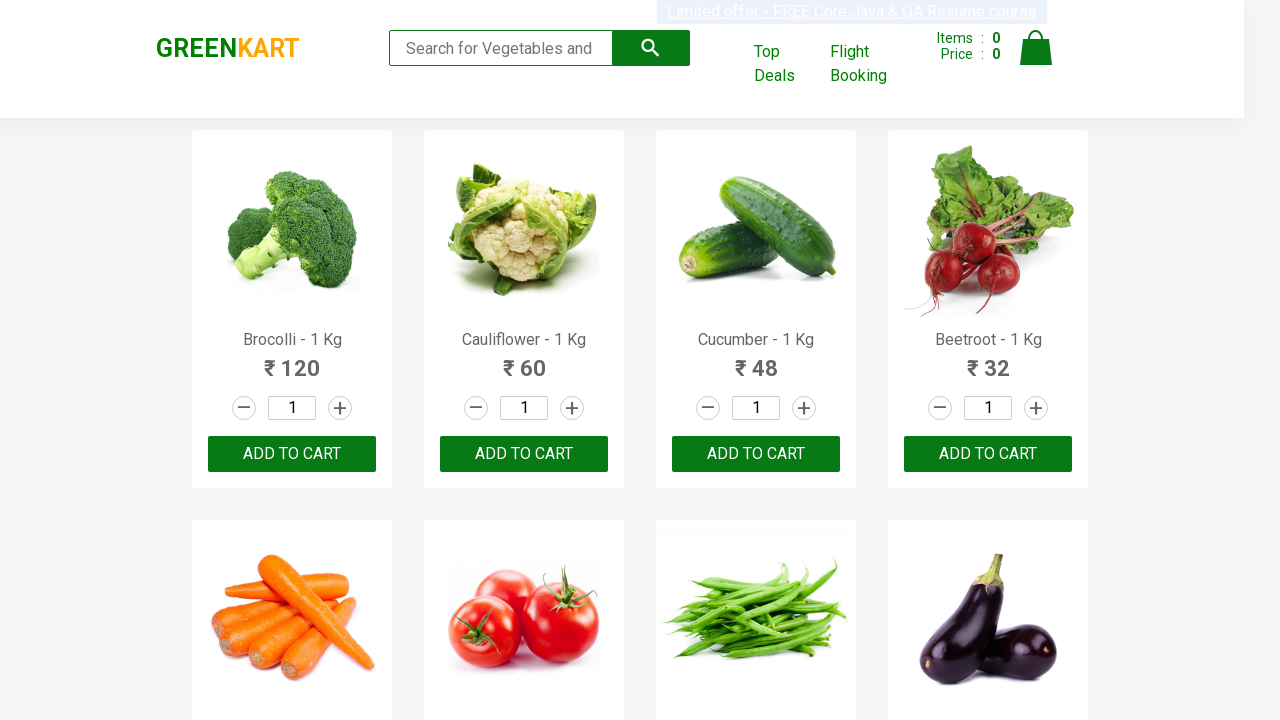

Waited for brand element to load on Rahul Academy homepage
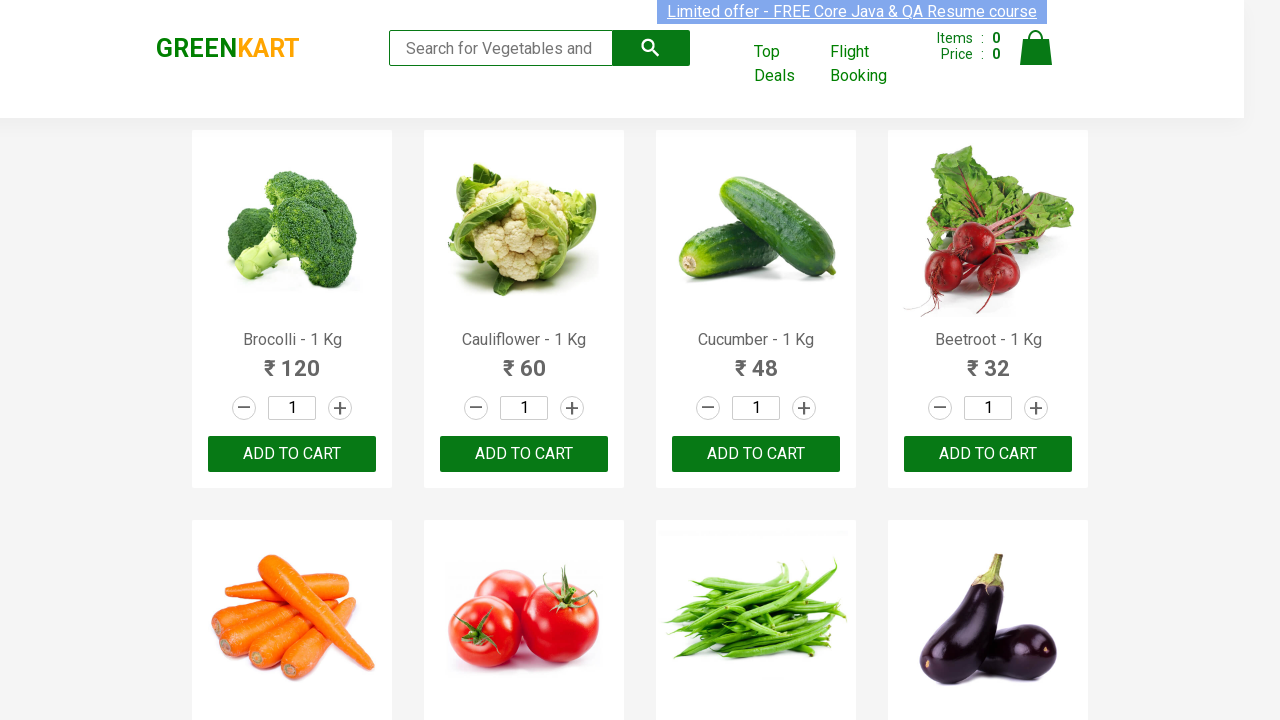

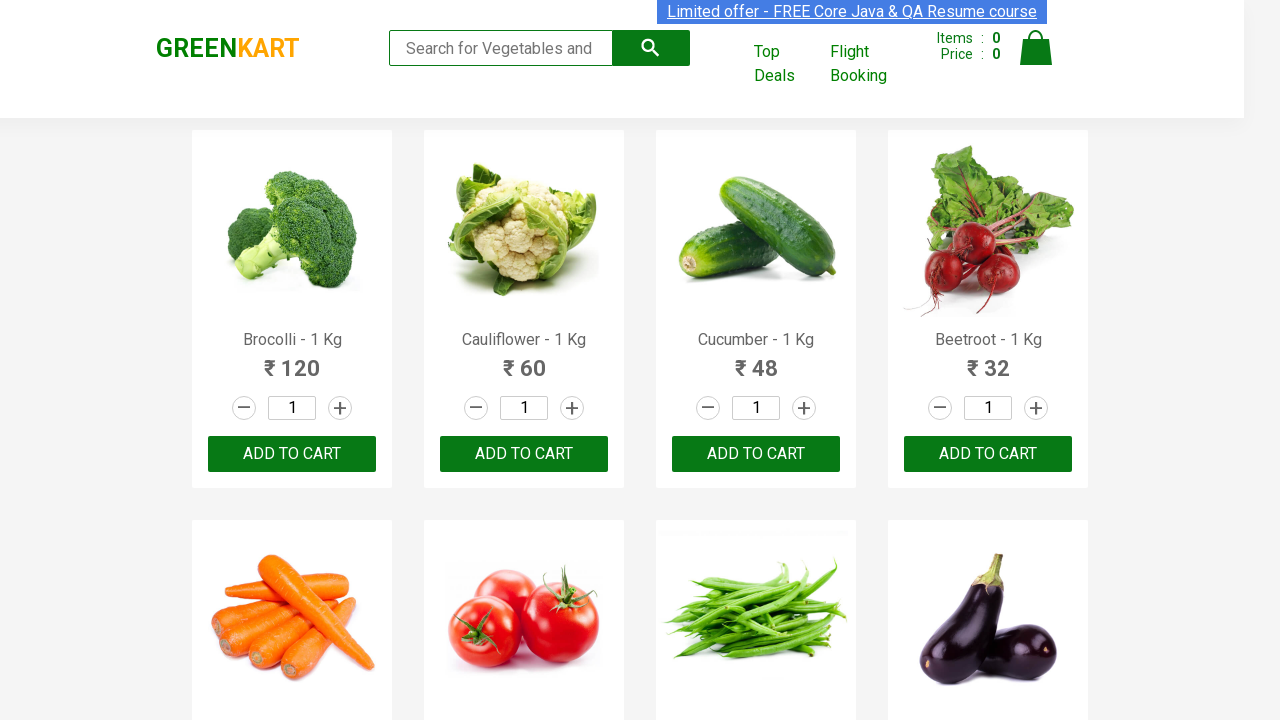